Tests table sorting functionality and searches for a specific item ("Rice") across pagination, verifying that column sorting works correctly and retrieving the price of the found item

Starting URL: https://rahulshettyacademy.com/seleniumPractise/#/offers

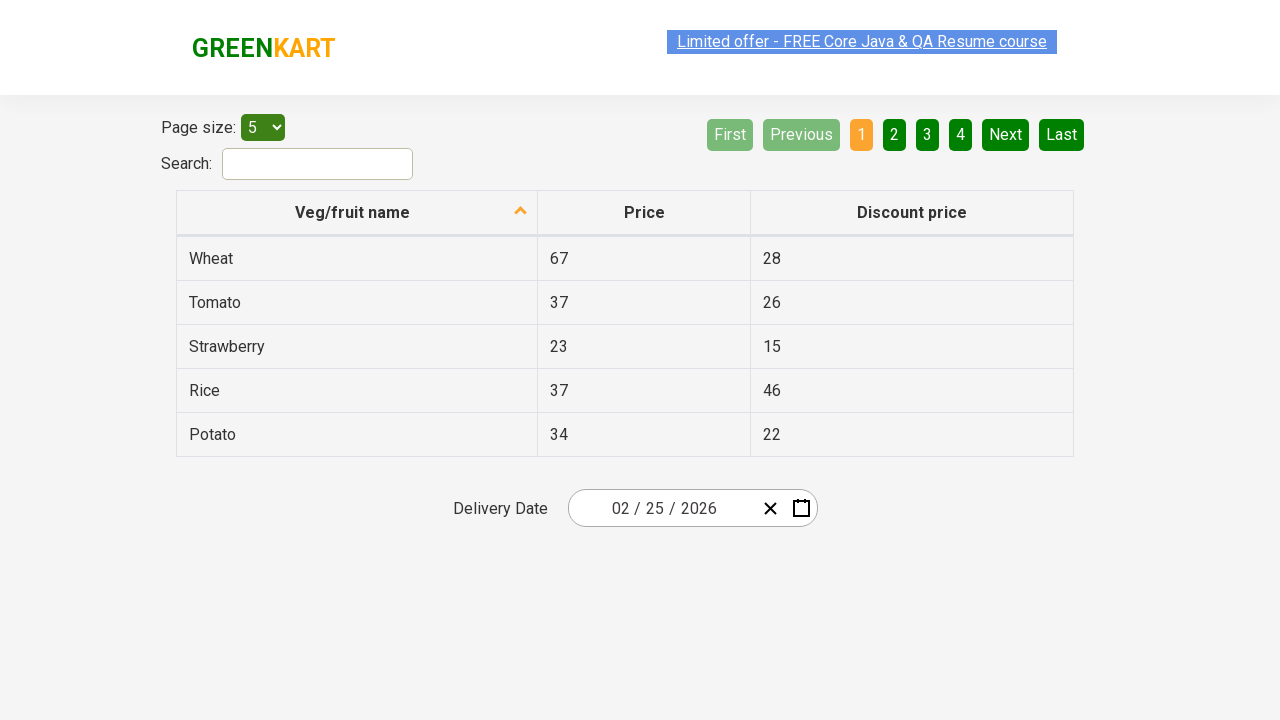

Clicked first column header to sort at (357, 213) on xpath=//tr/th[1]
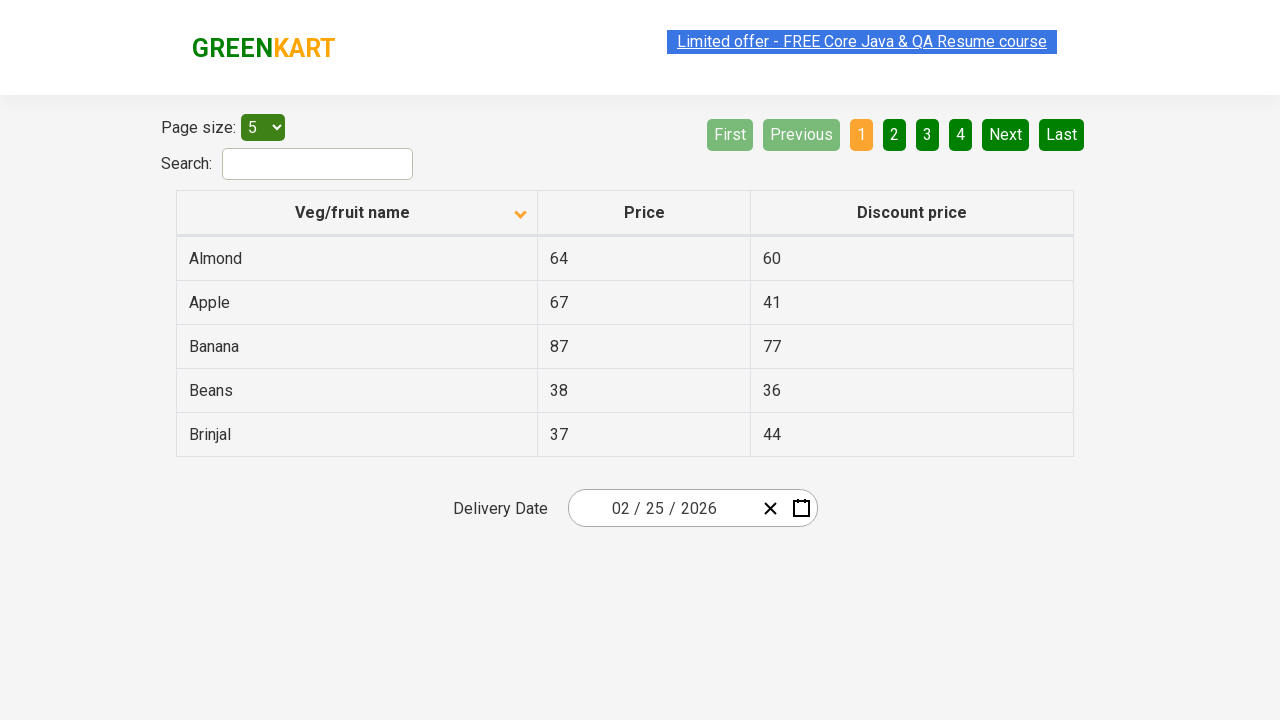

Retrieved all elements from first column
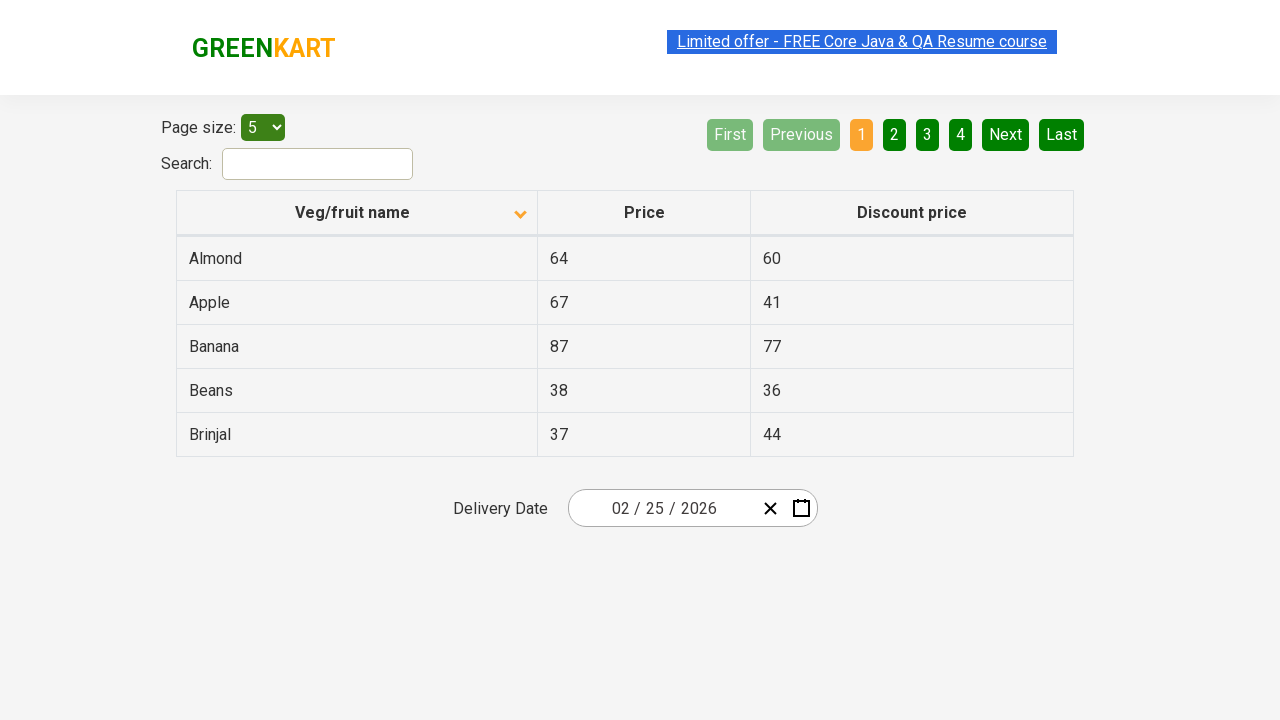

Extracted text content from column elements
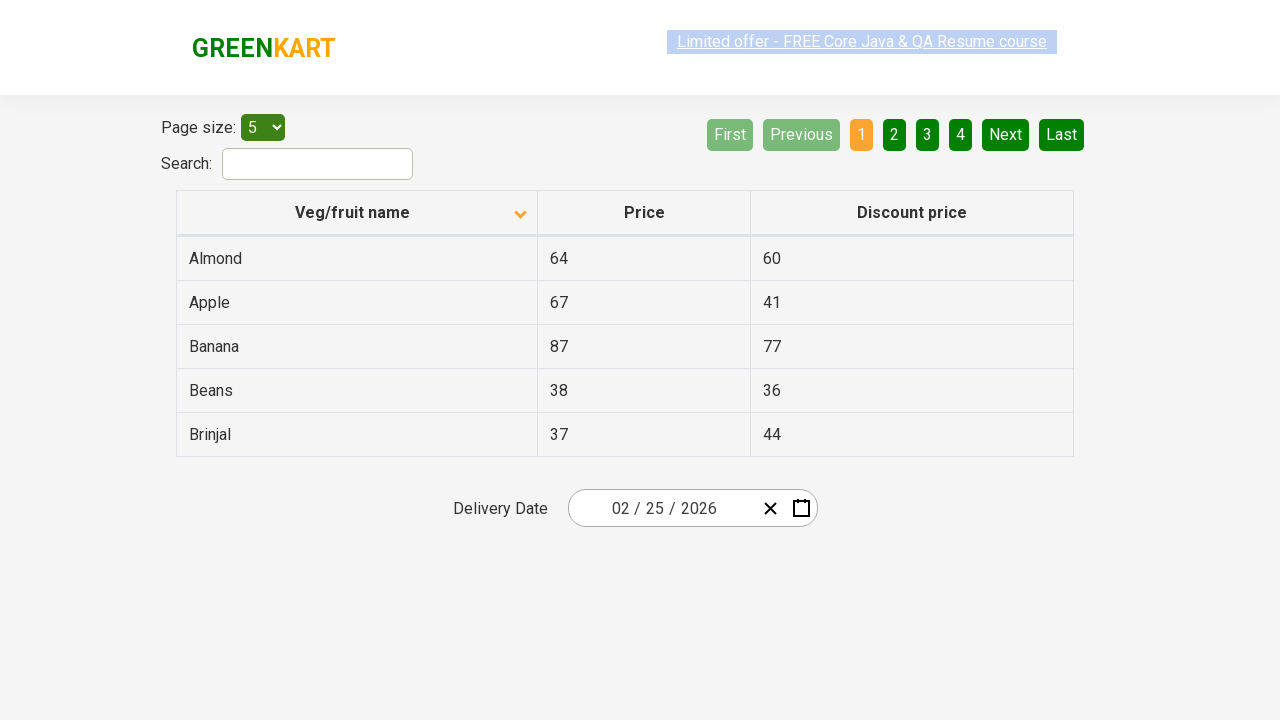

Verified that first column is properly sorted
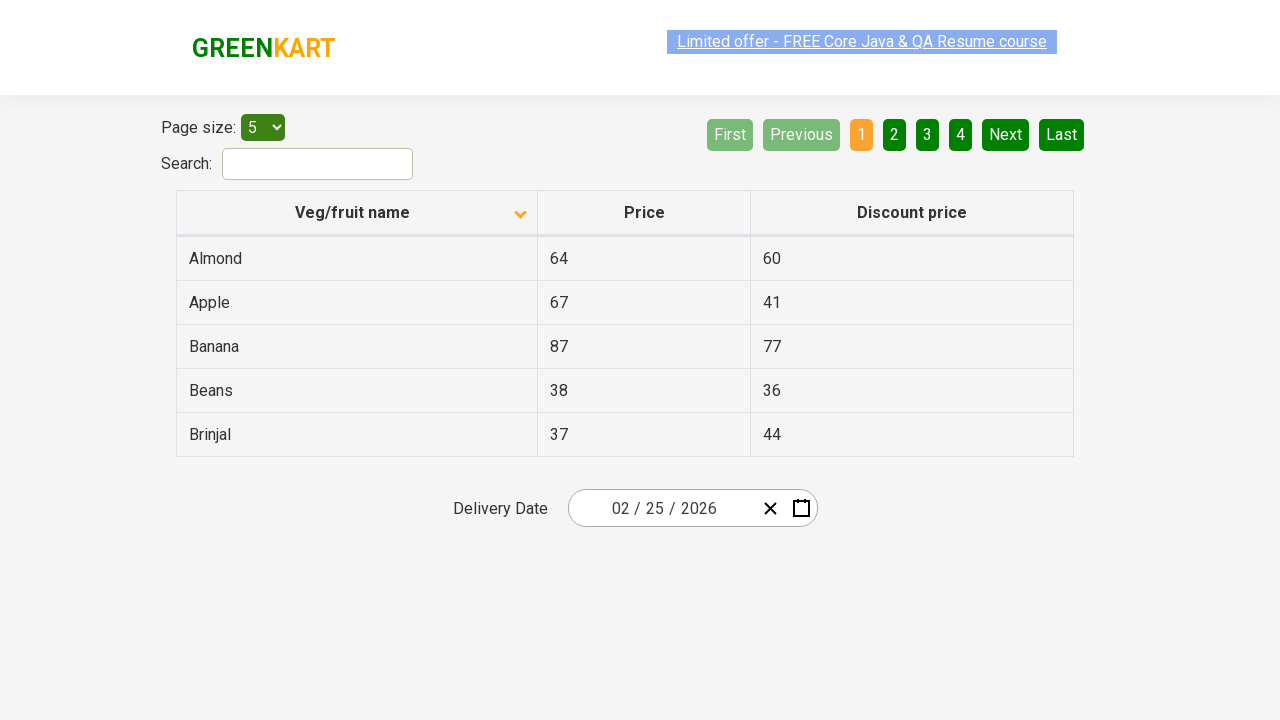

Retrieved all elements from first column for Rice search
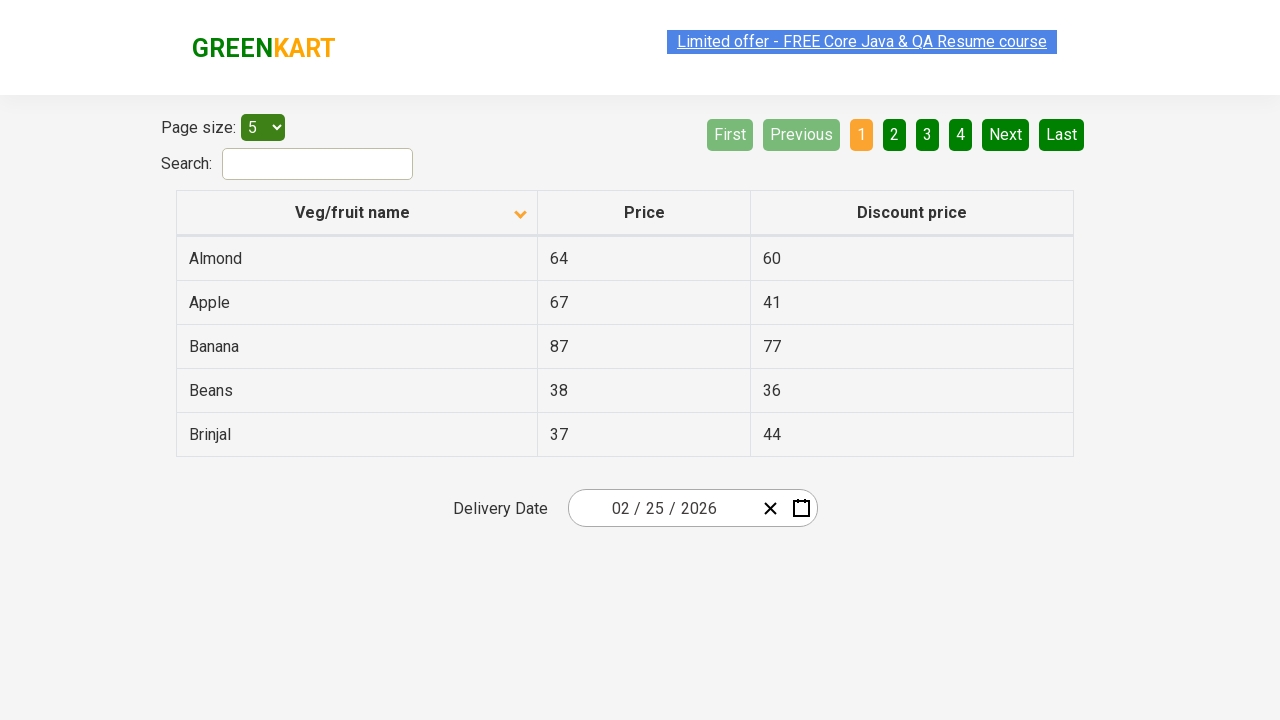

Clicked next page button to search for Rice on next page at (1006, 134) on (//li/a)[7]
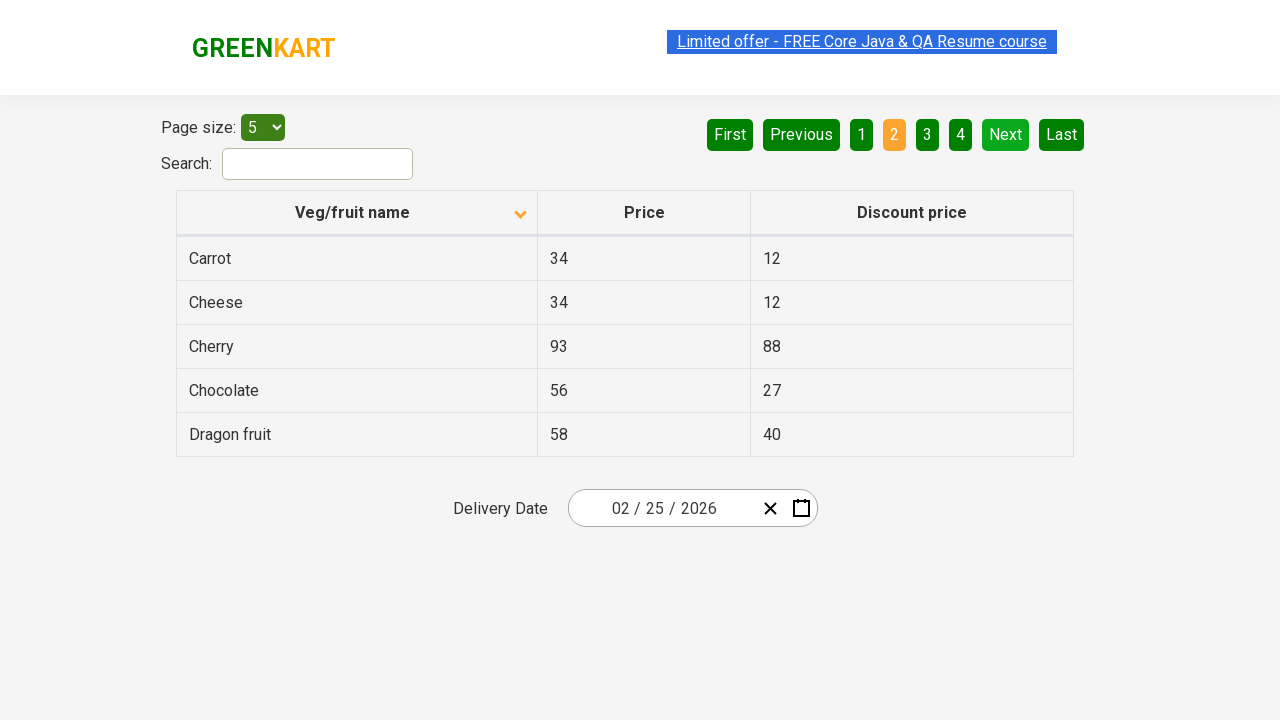

Waited for next page to load completely
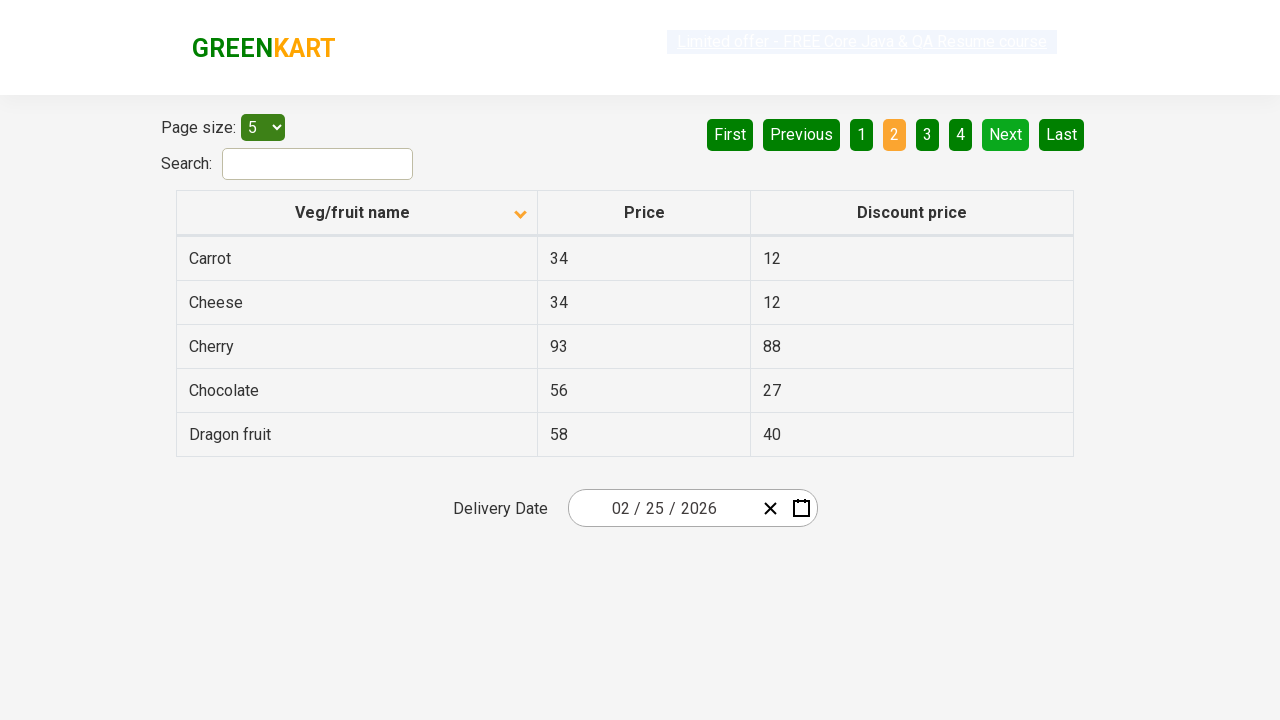

Retrieved all elements from first column for Rice search
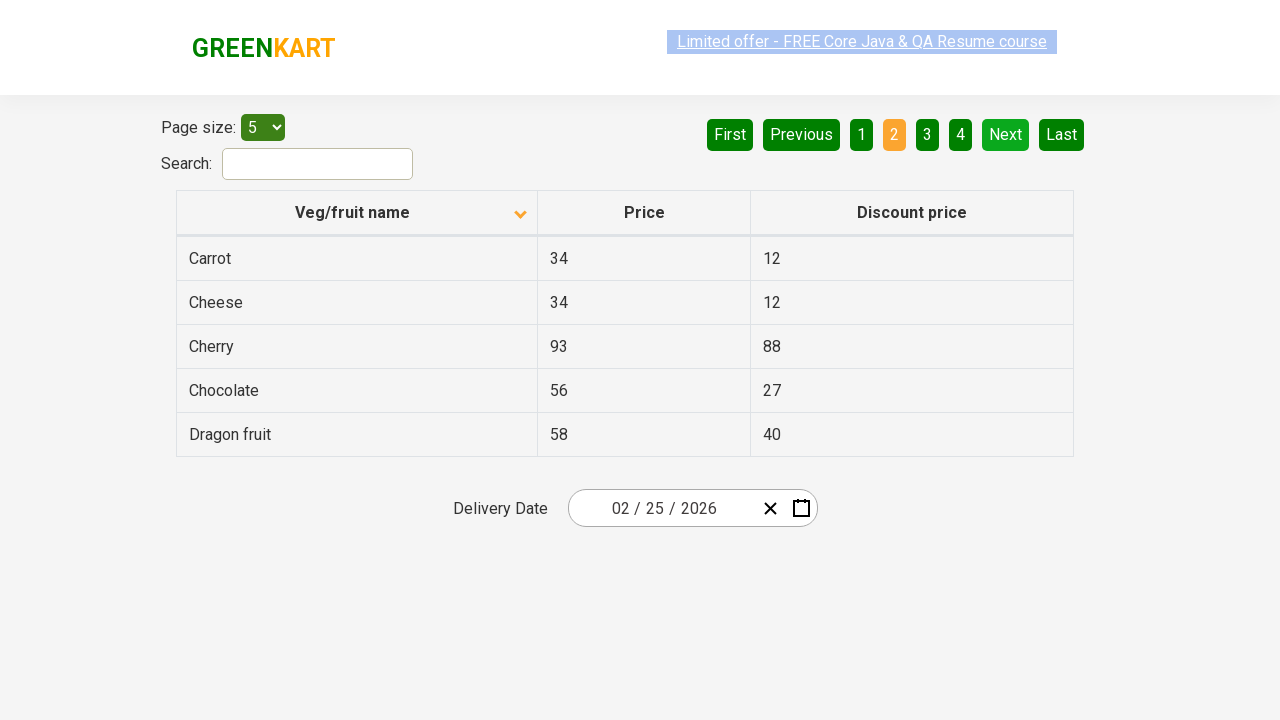

Clicked next page button to search for Rice on next page at (1006, 134) on (//li/a)[7]
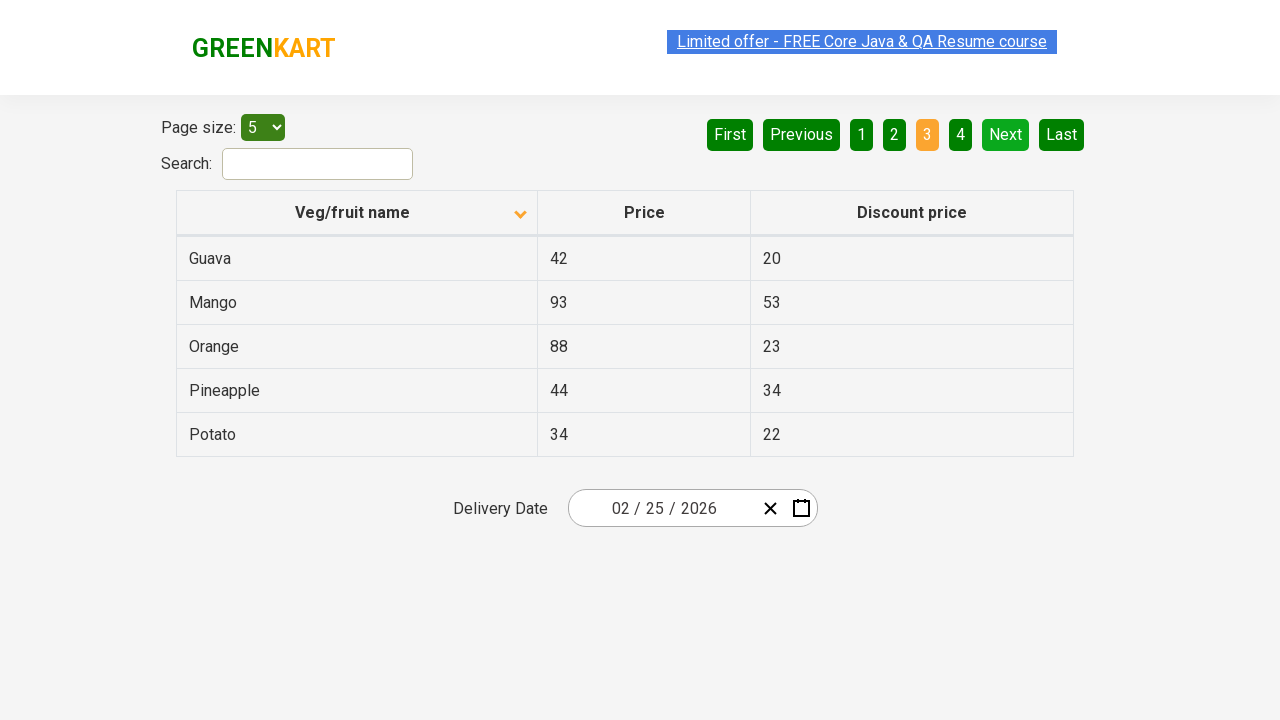

Waited for next page to load completely
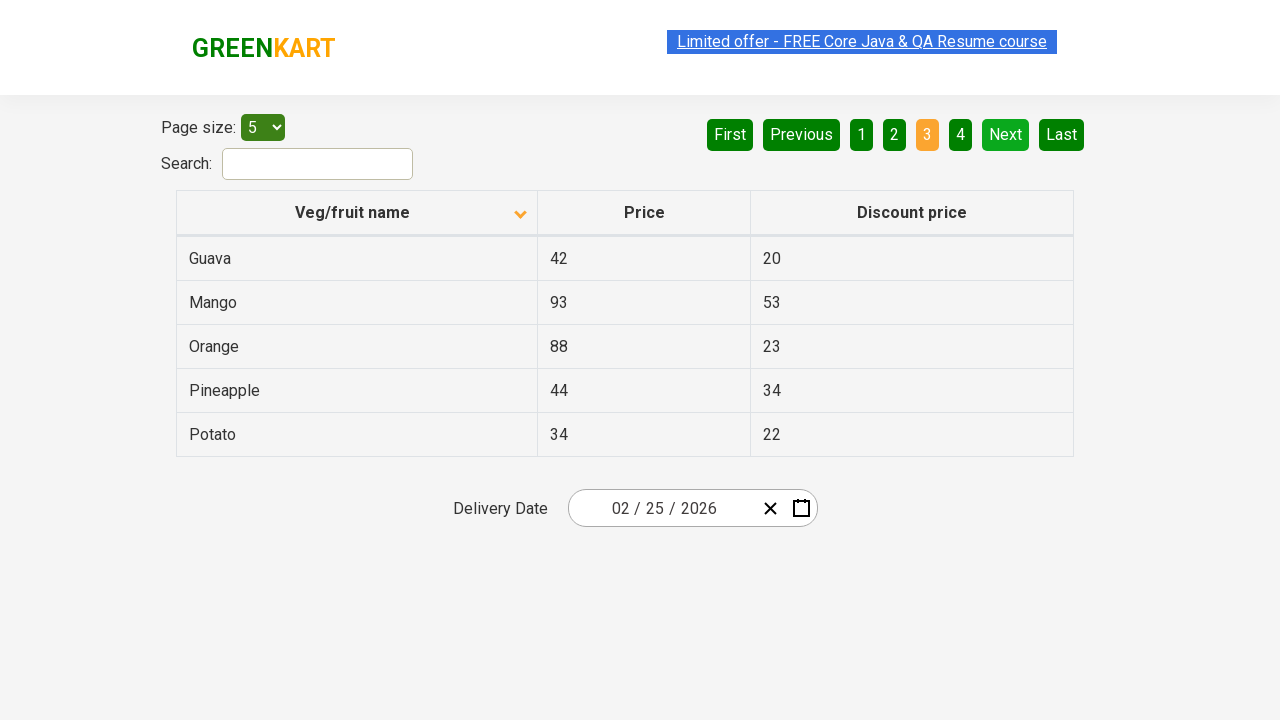

Retrieved all elements from first column for Rice search
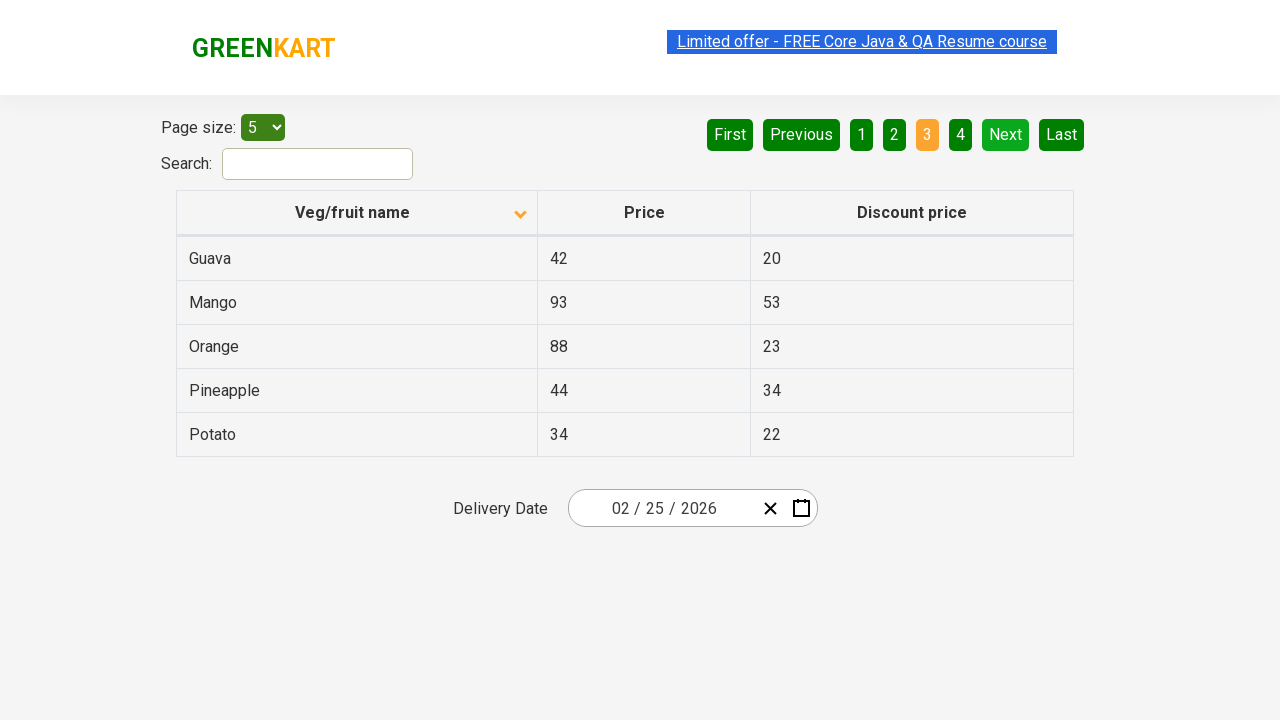

Clicked next page button to search for Rice on next page at (1006, 134) on (//li/a)[7]
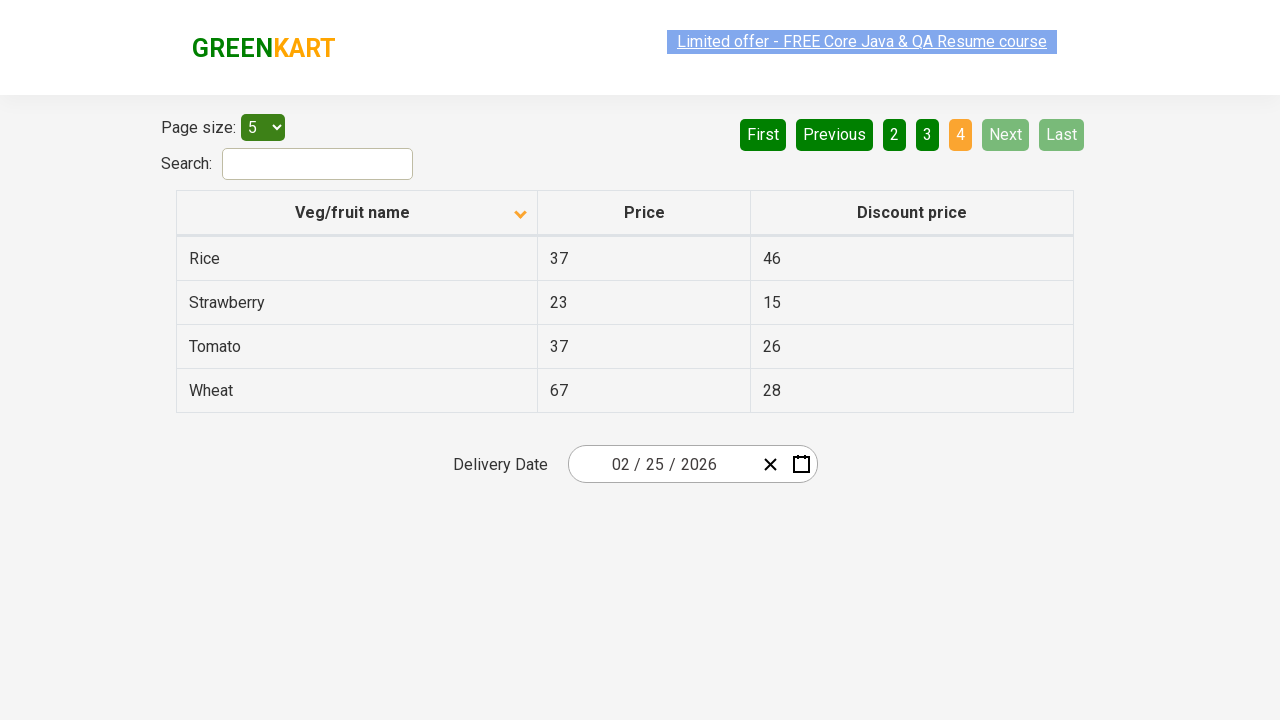

Waited for next page to load completely
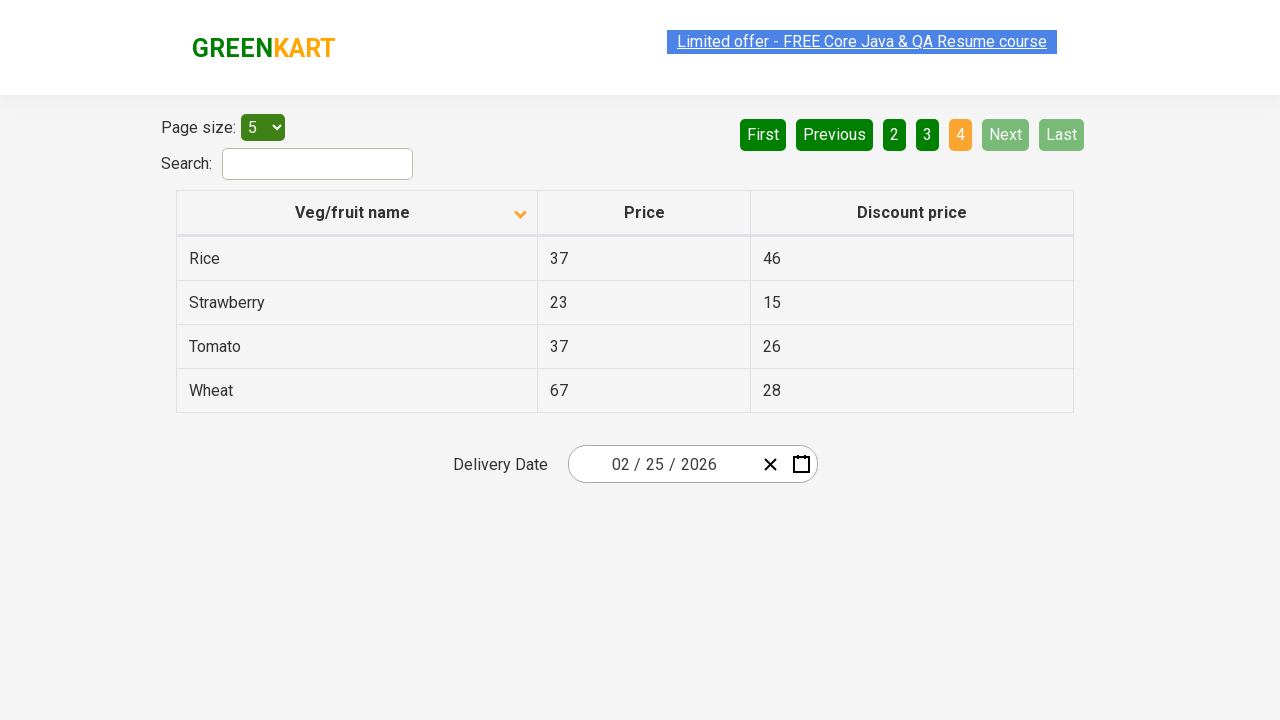

Retrieved all elements from first column for Rice search
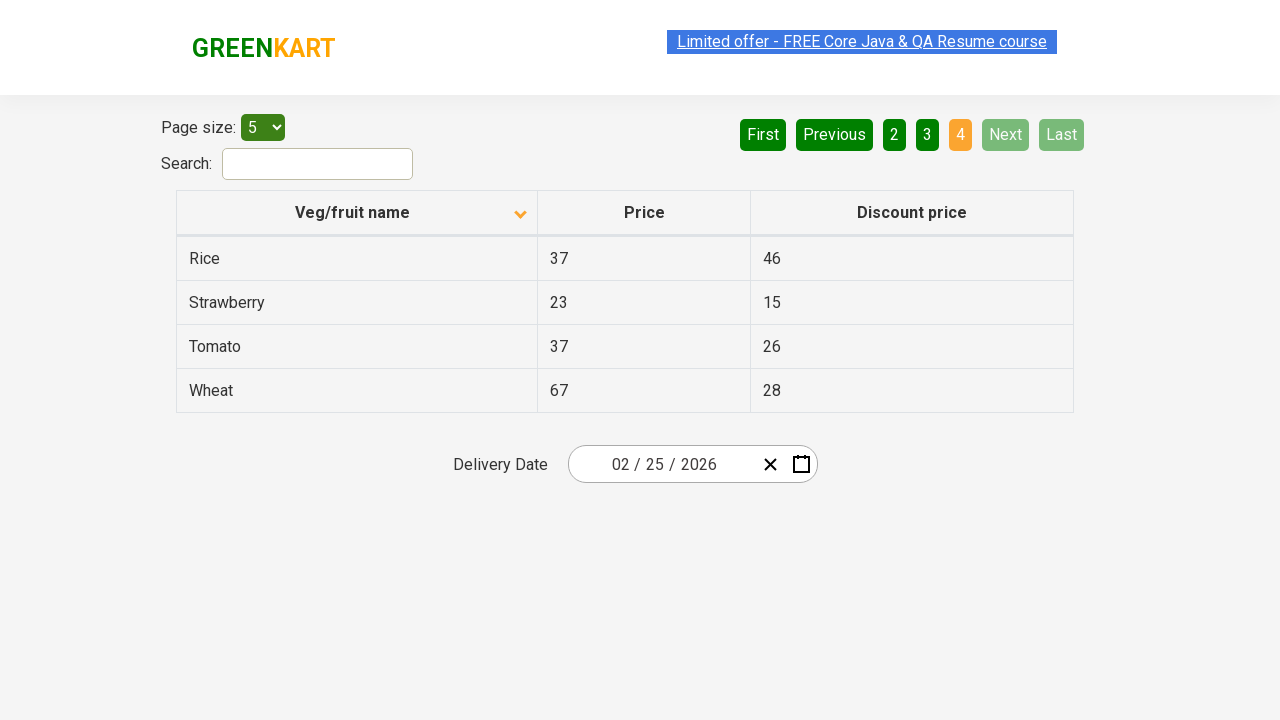

Found Rice and retrieved its price: 37
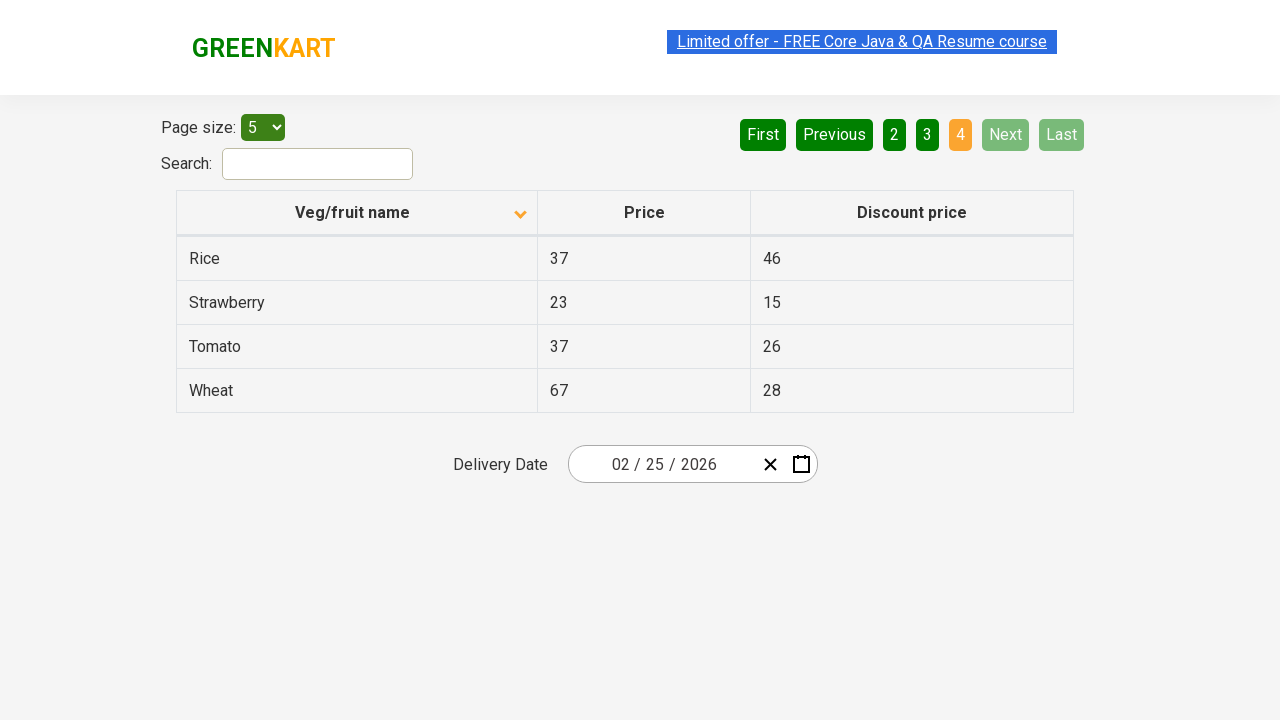

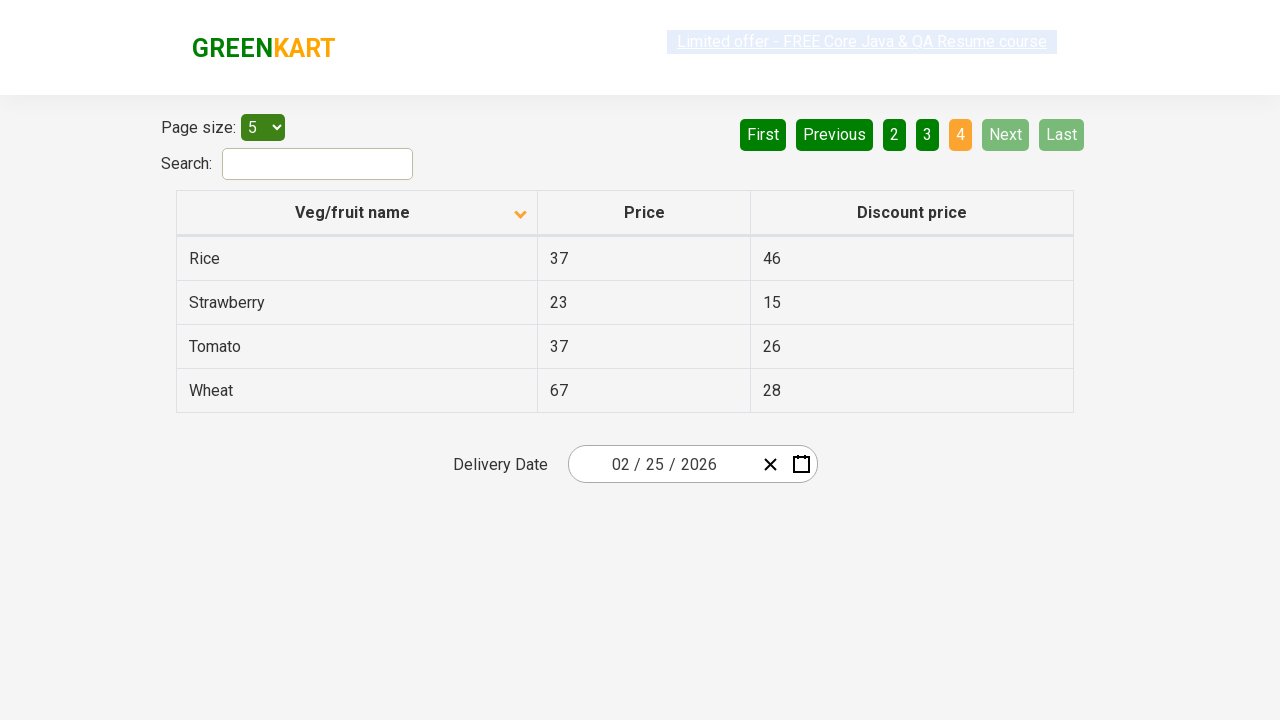